Tests login form validation by entering only password and clicking login button to verify username required error

Starting URL: https://demo.applitools.com/hackathon.html

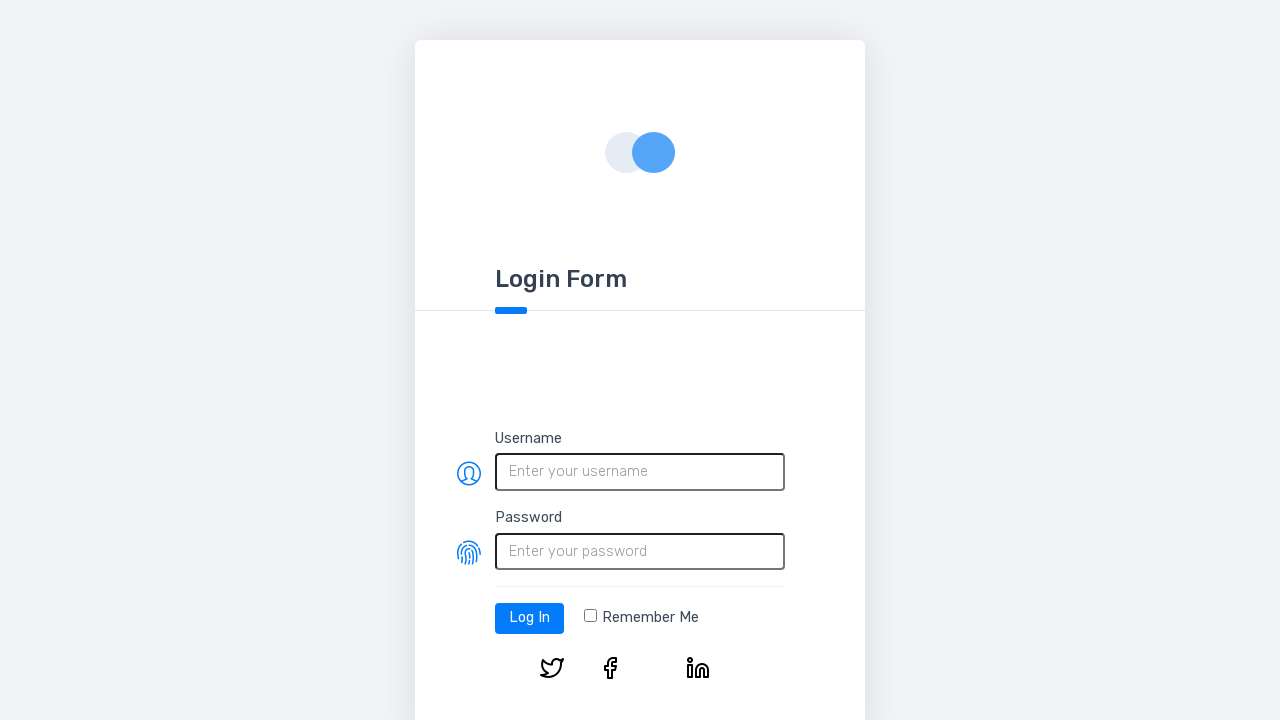

Filled password field with 'secretpass123' on #password
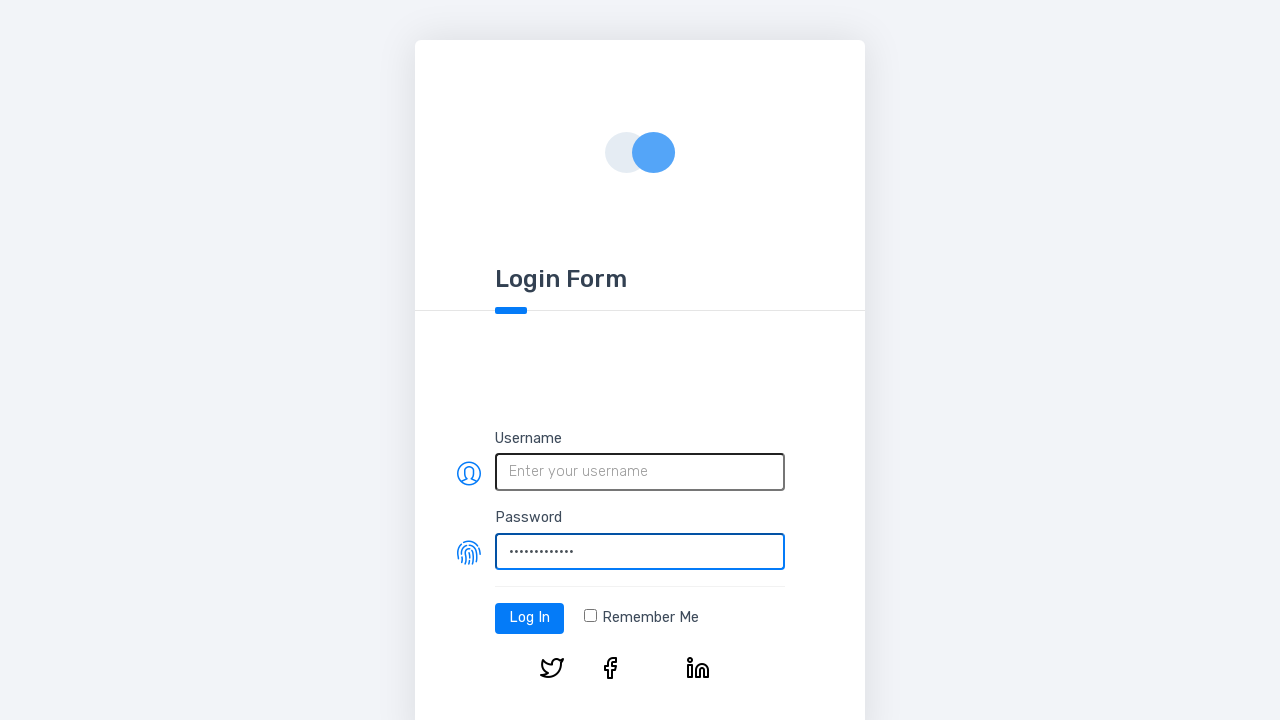

Clicked login button at (530, 618) on #log-in
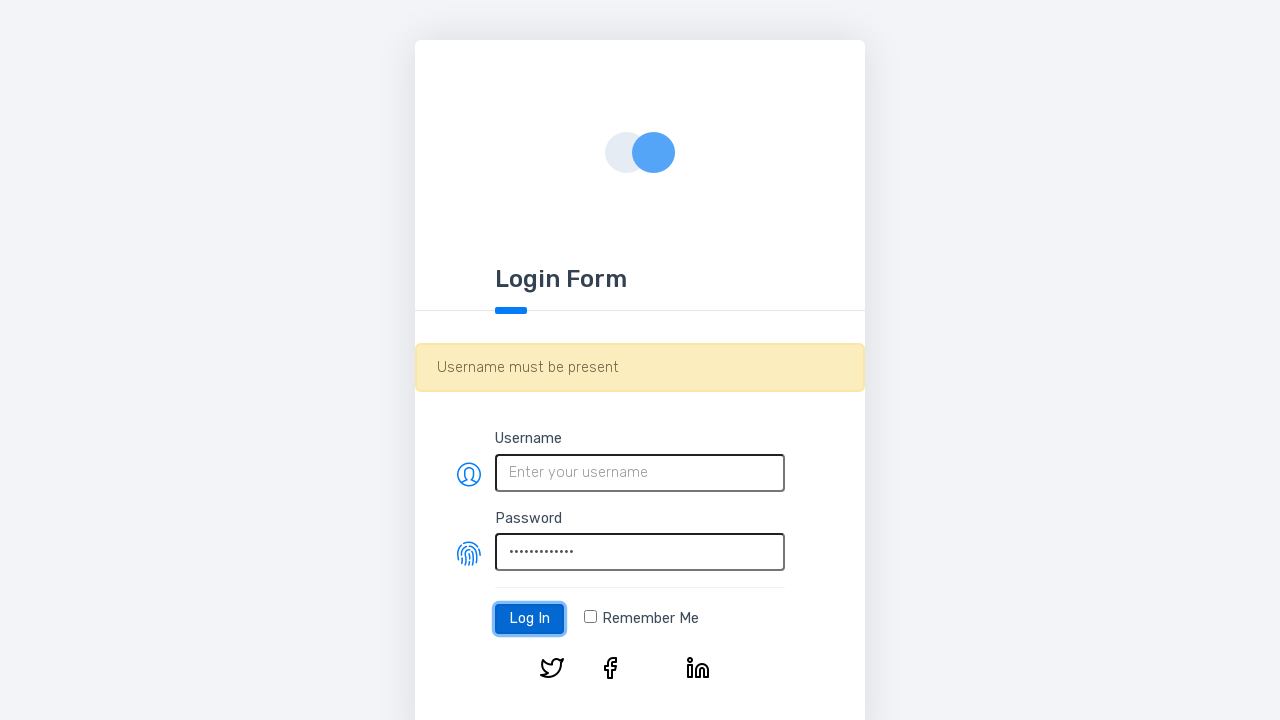

Waited 500ms for page to process login attempt
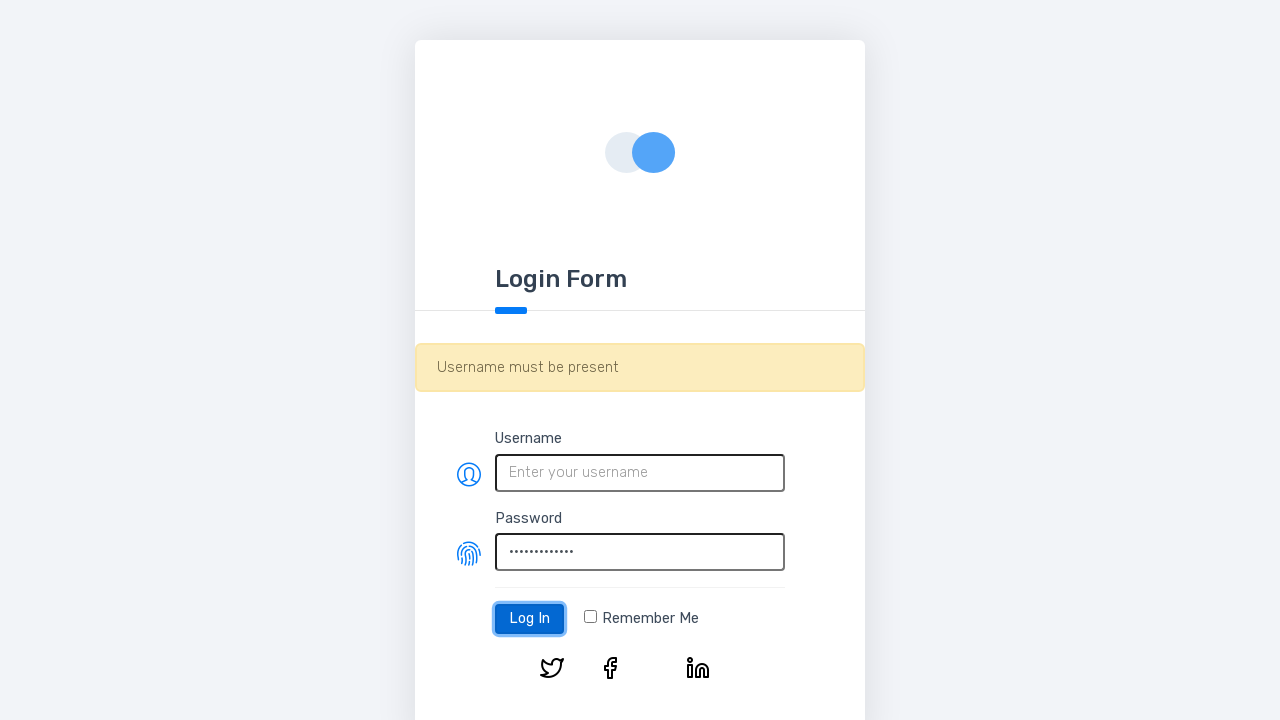

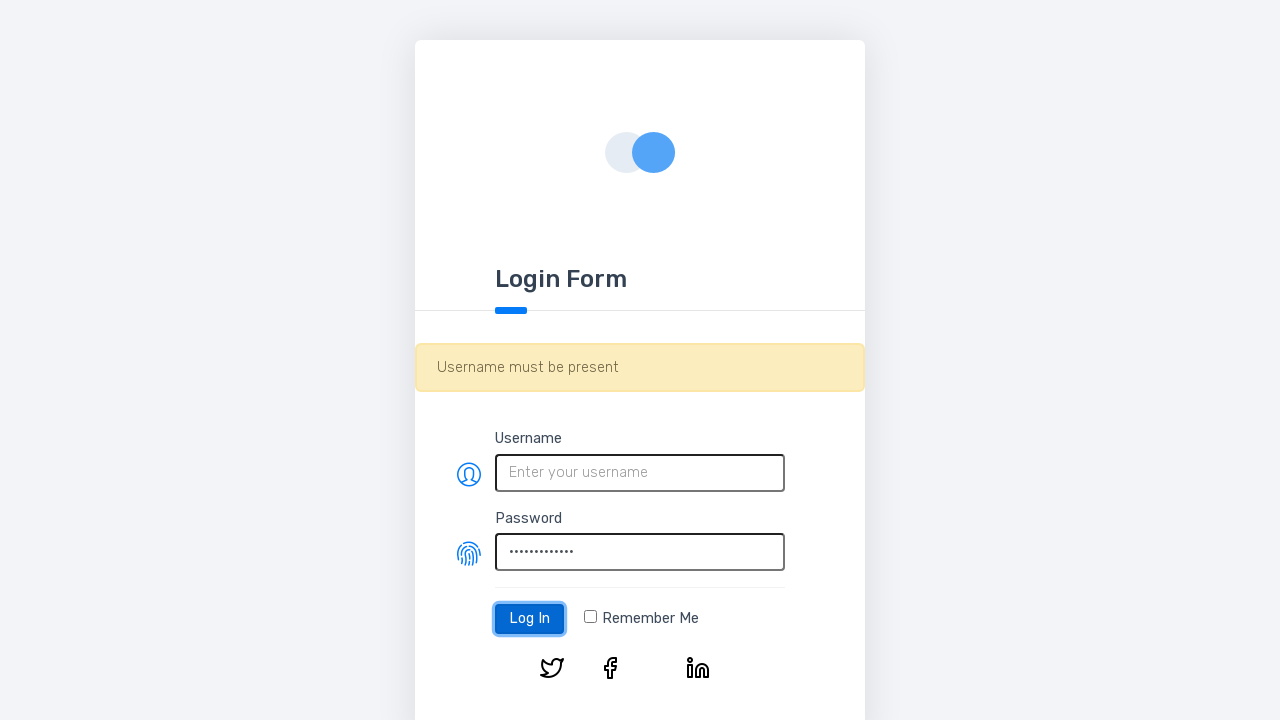